Tests a math quiz page by reading a value from the page, calculating a mathematical formula (log of absolute value of 12*sin(x)), entering the answer, checking a checkbox, selecting a radio button, and submitting the form.

Starting URL: https://suninjuly.github.io/math.html

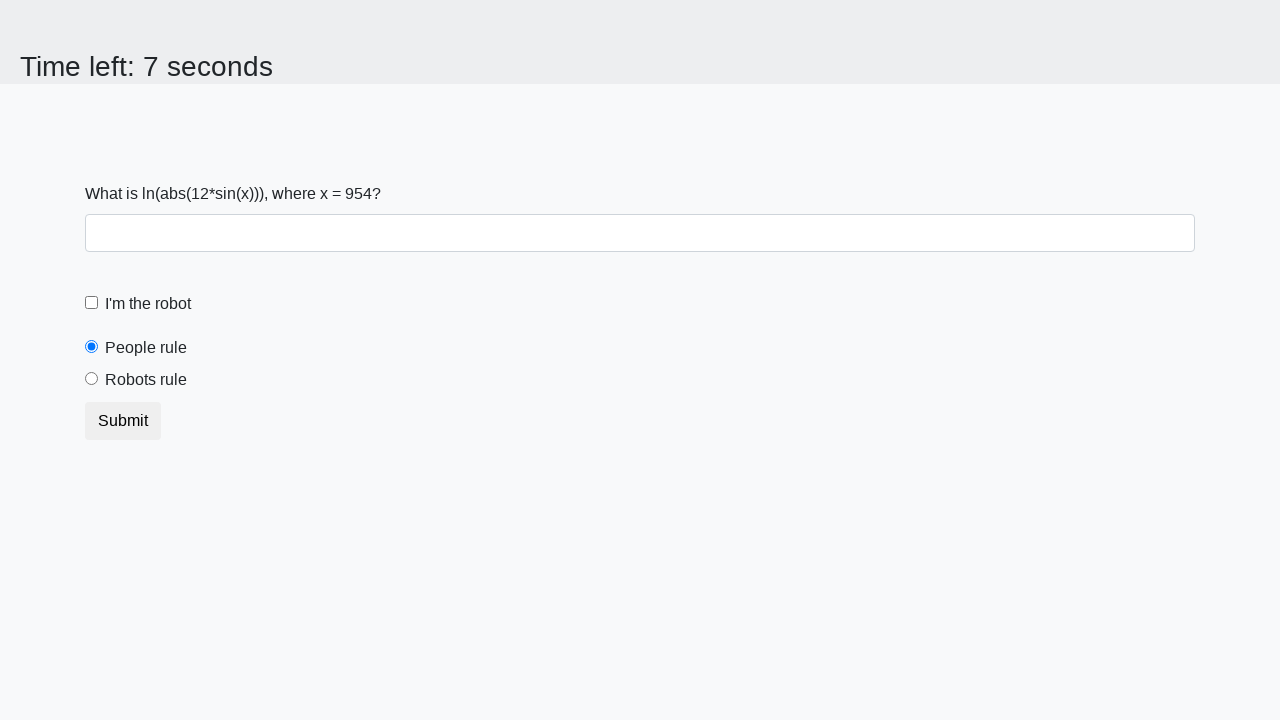

Retrieved x value from page element #input_value
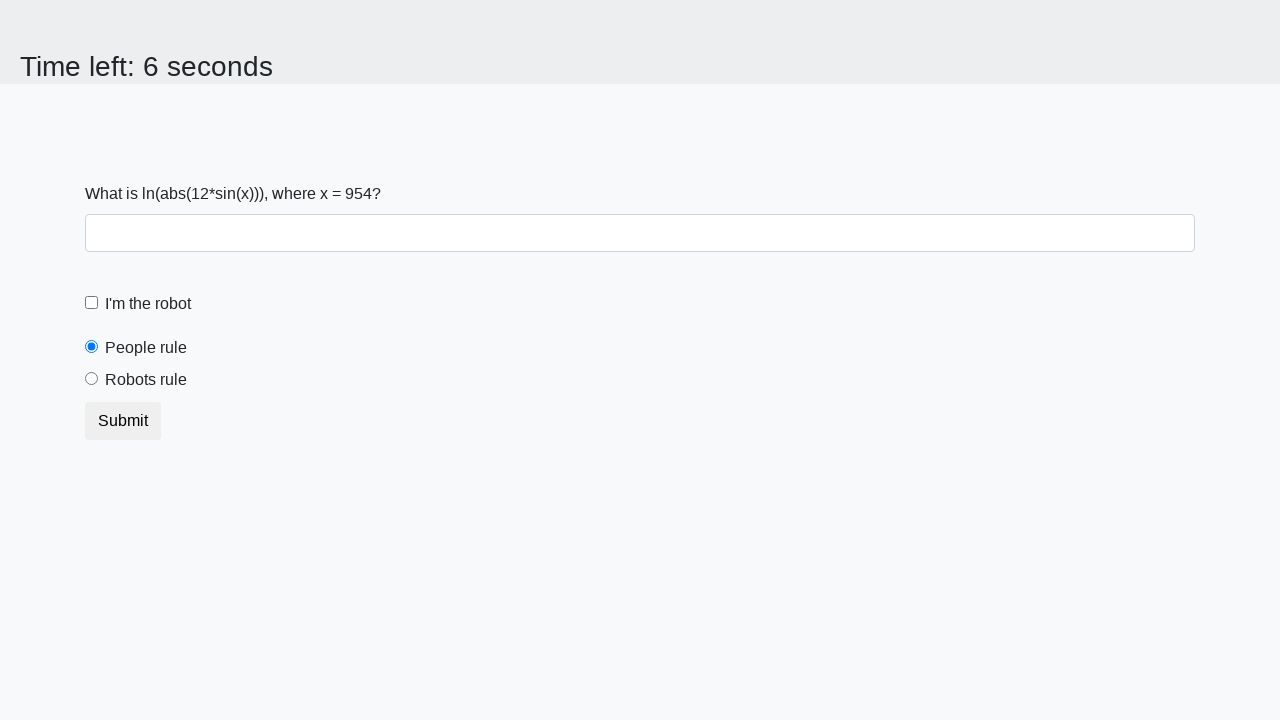

Calculated formula result: log(|12*sin(954)|) = 2.3393096145457926
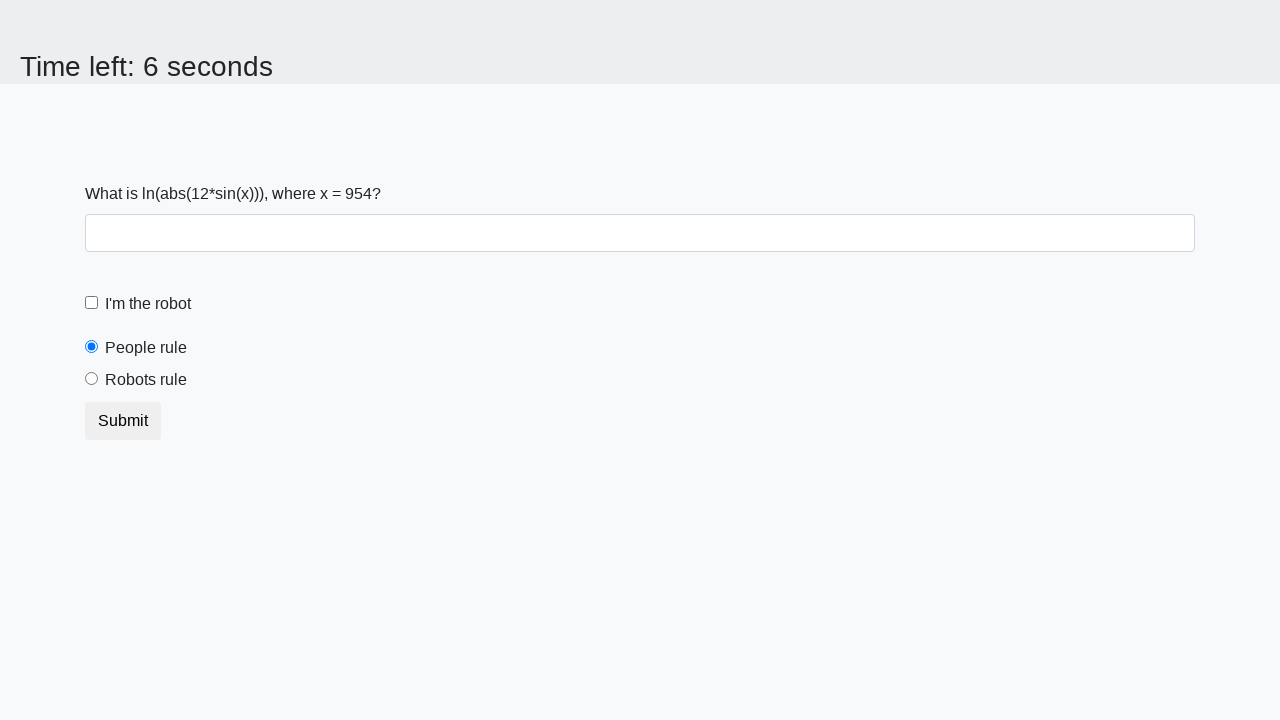

Filled answer field with calculated value 2.3393096145457926 on #answer
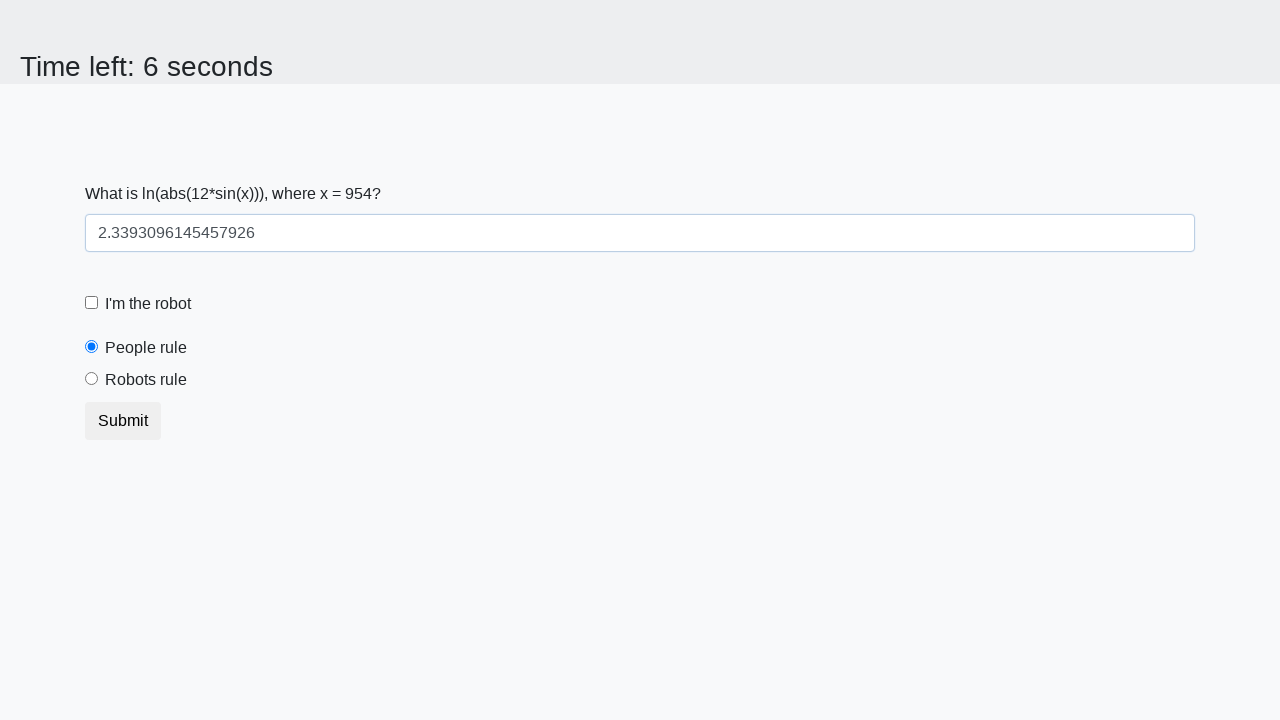

Clicked the robot checkbox at (92, 303) on #robotCheckbox
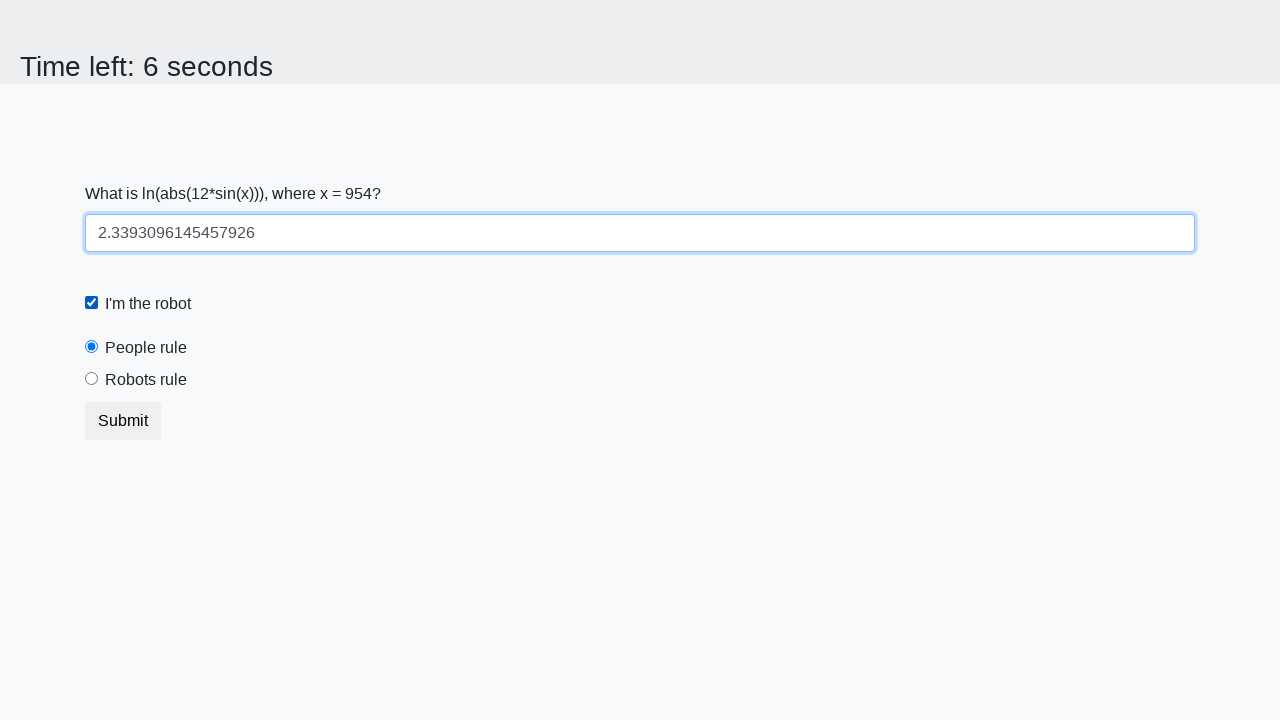

Selected the robots rule radio button at (92, 379) on #robotsRule
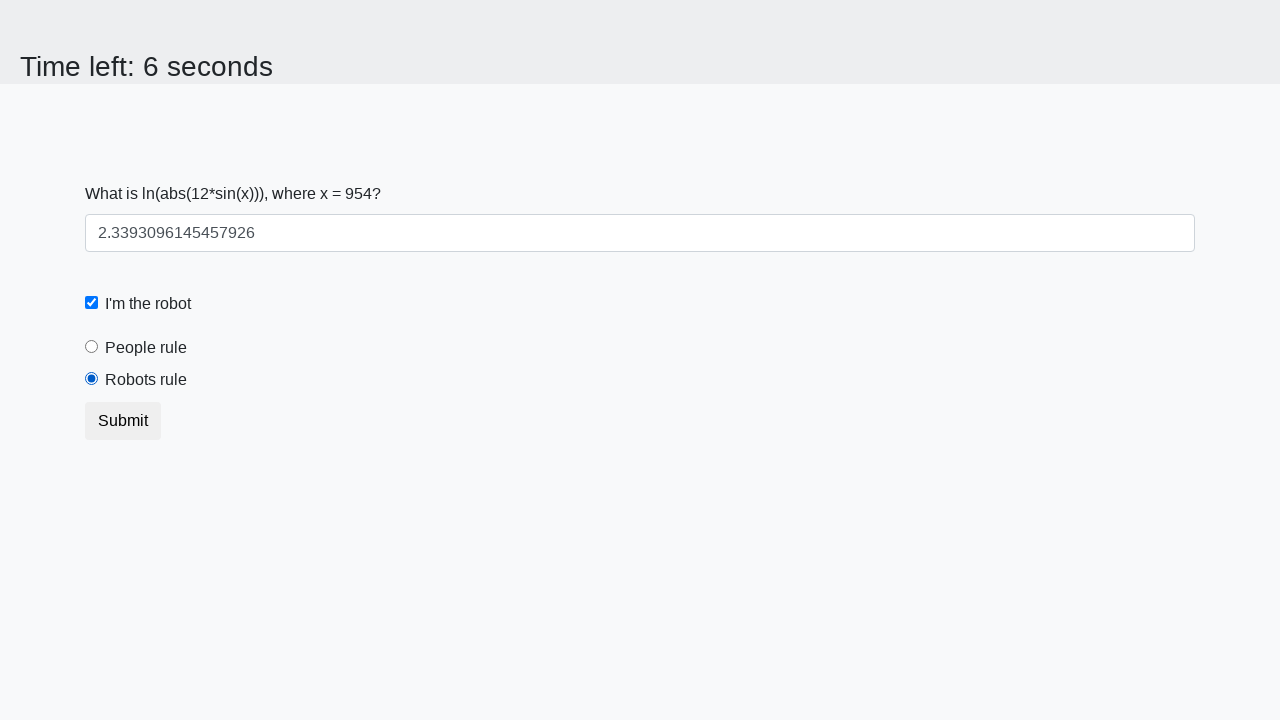

Clicked the submit button to submit the quiz at (123, 421) on button.btn
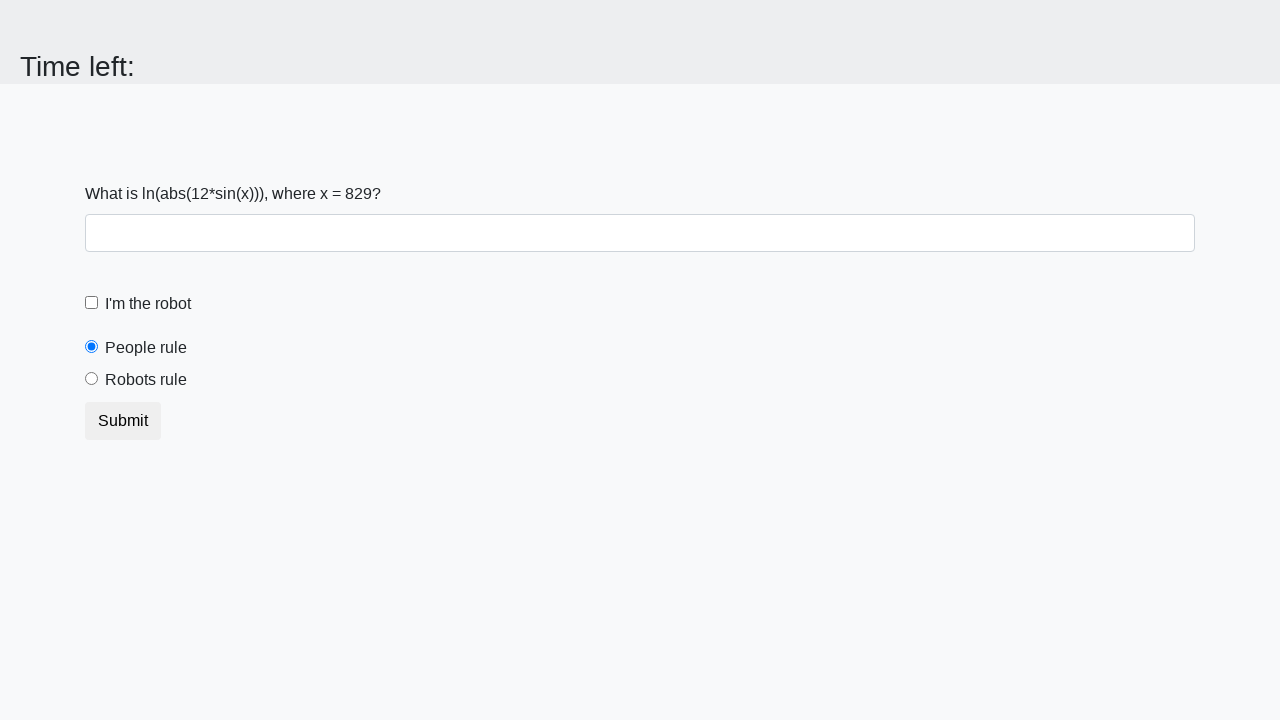

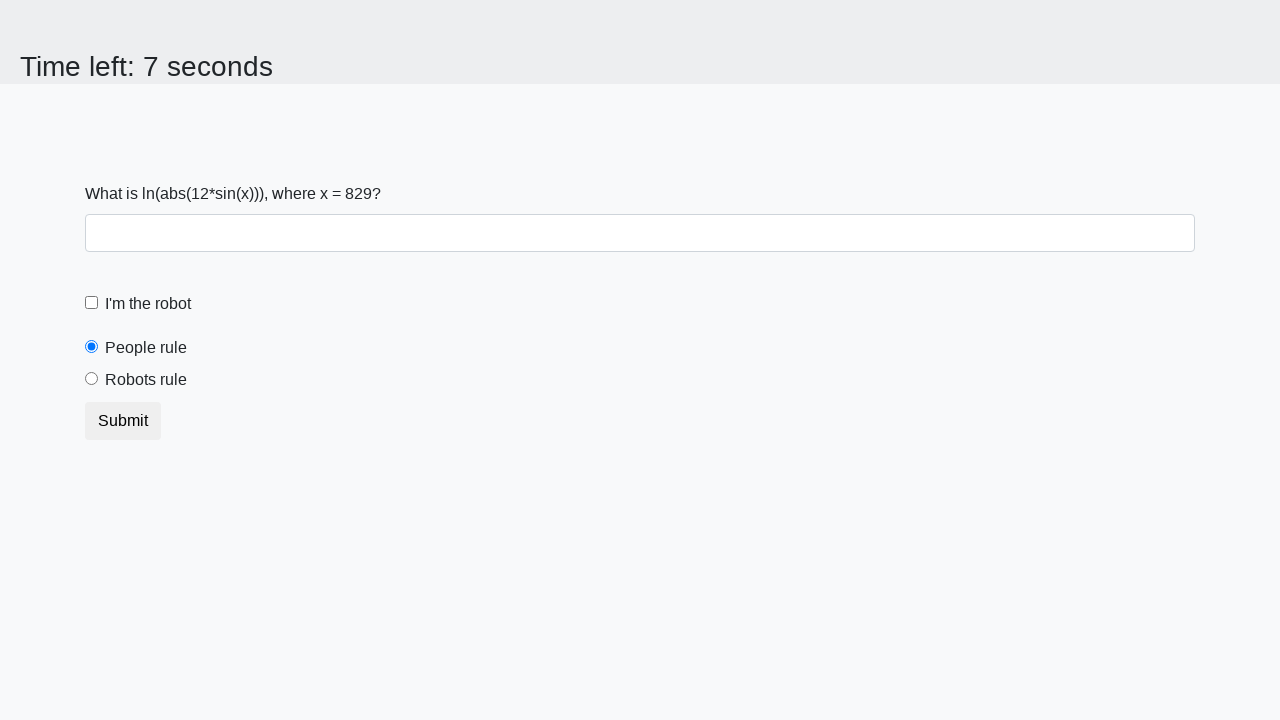